Tests mouse hover interactions on a navigation menu, hovers over "Industries" menu item and Ctrl+clicks on "Hospitality" to open in new tab, then switches between browser windows

Starting URL: https://www.mphasis.com/home.html

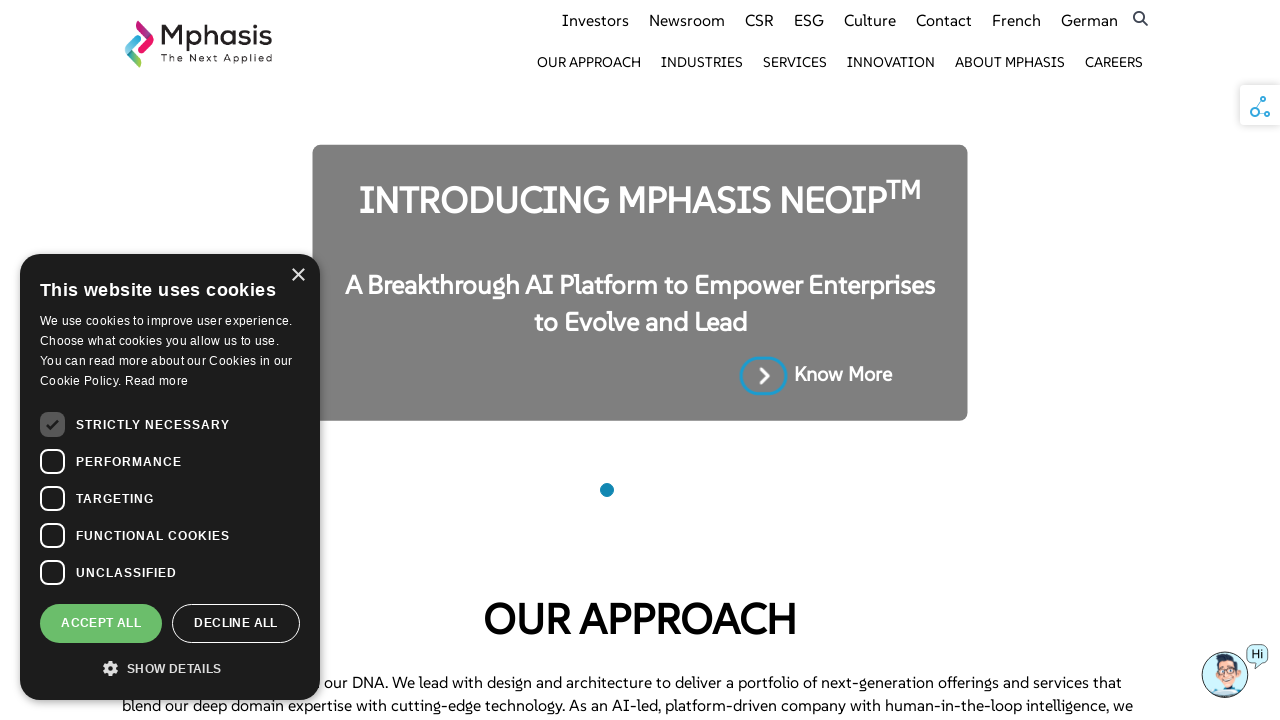

Hovered over 'Industries' menu item at (702, 62) on xpath=//a[text()='Industries']
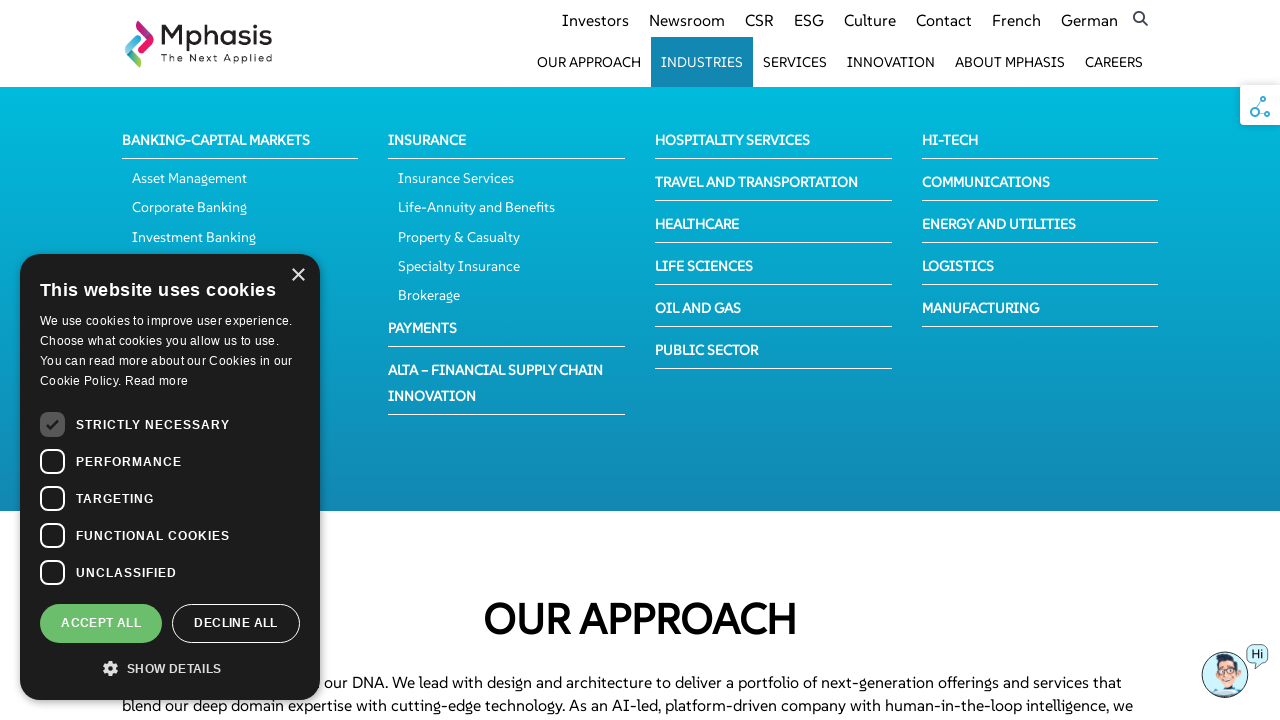

Ctrl+clicked on 'Hospitality' to open in new tab at (732, 140) on //span[contains(text(),'Hospitality')]
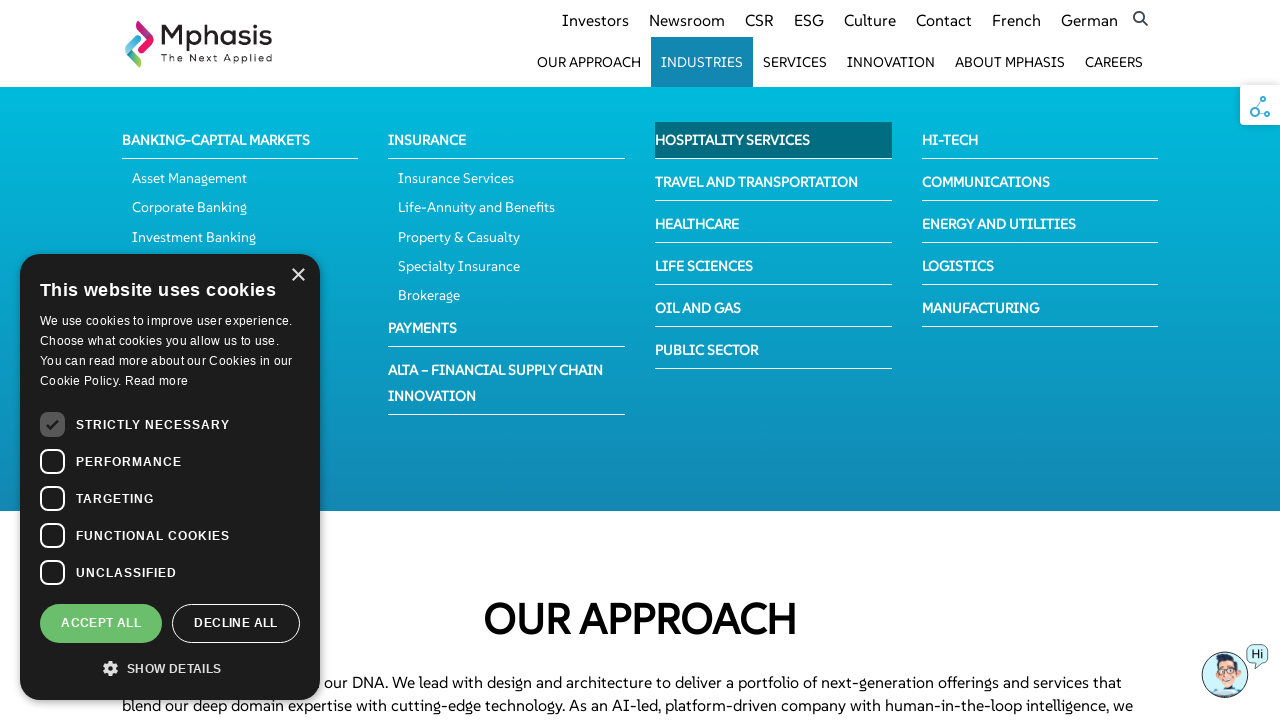

Waited for new tab to open
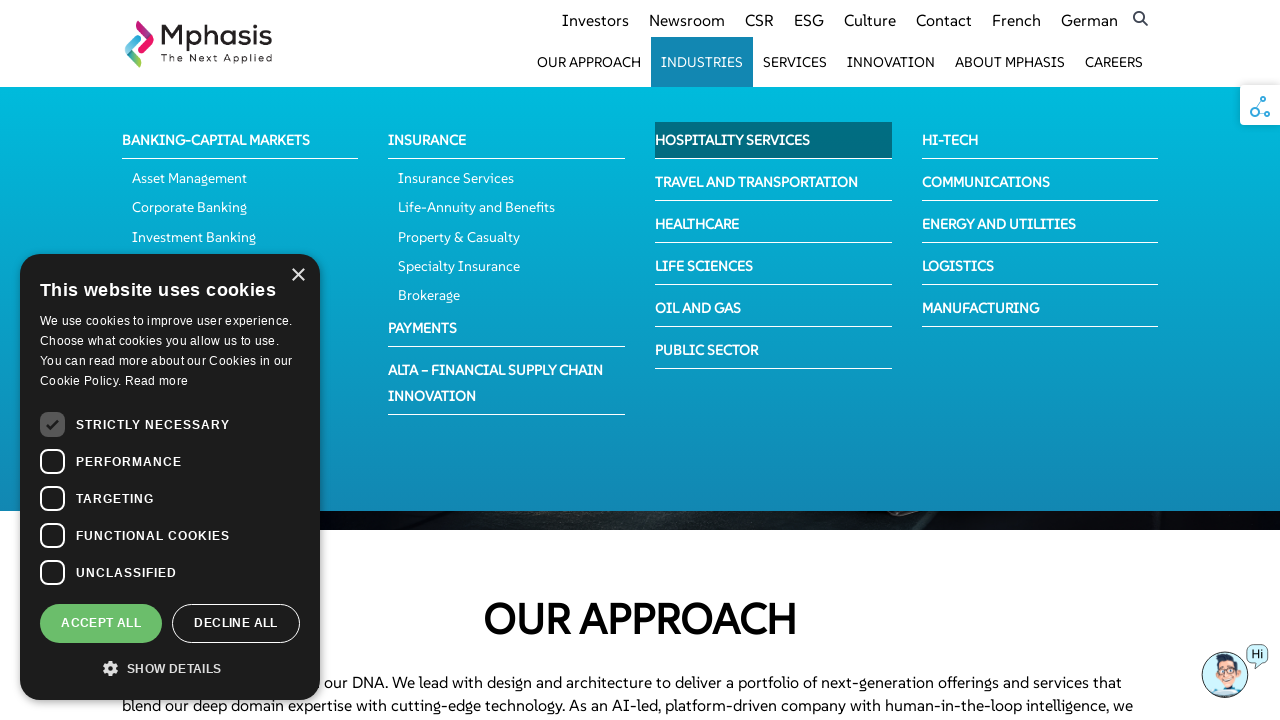

Retrieved all open pages/tabs
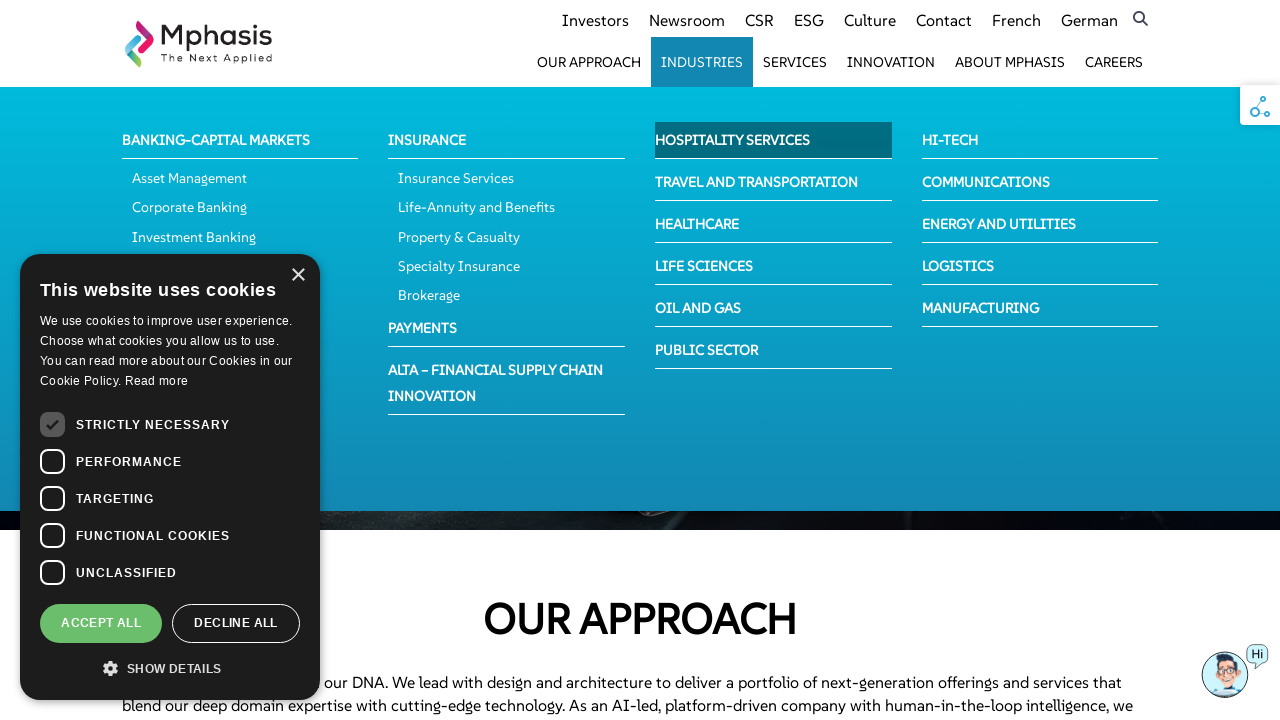

Switched to second tab (new Hospitality page)
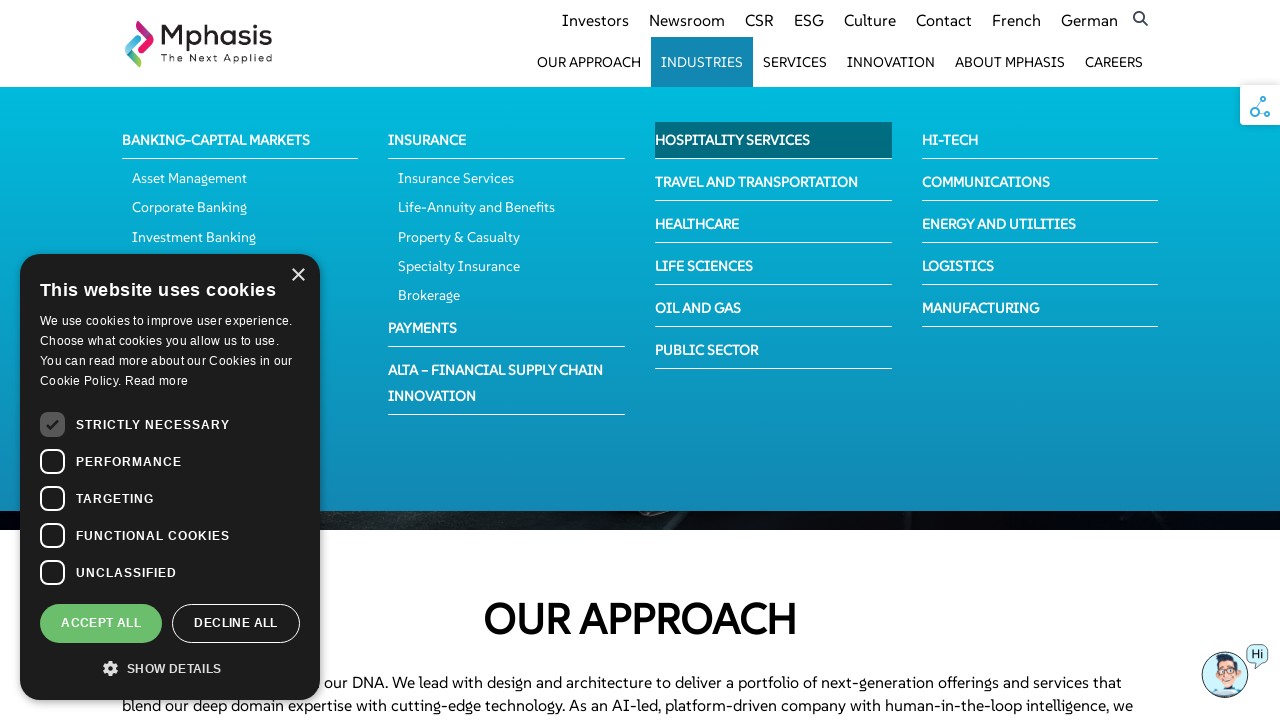

Switched back to first tab (original page)
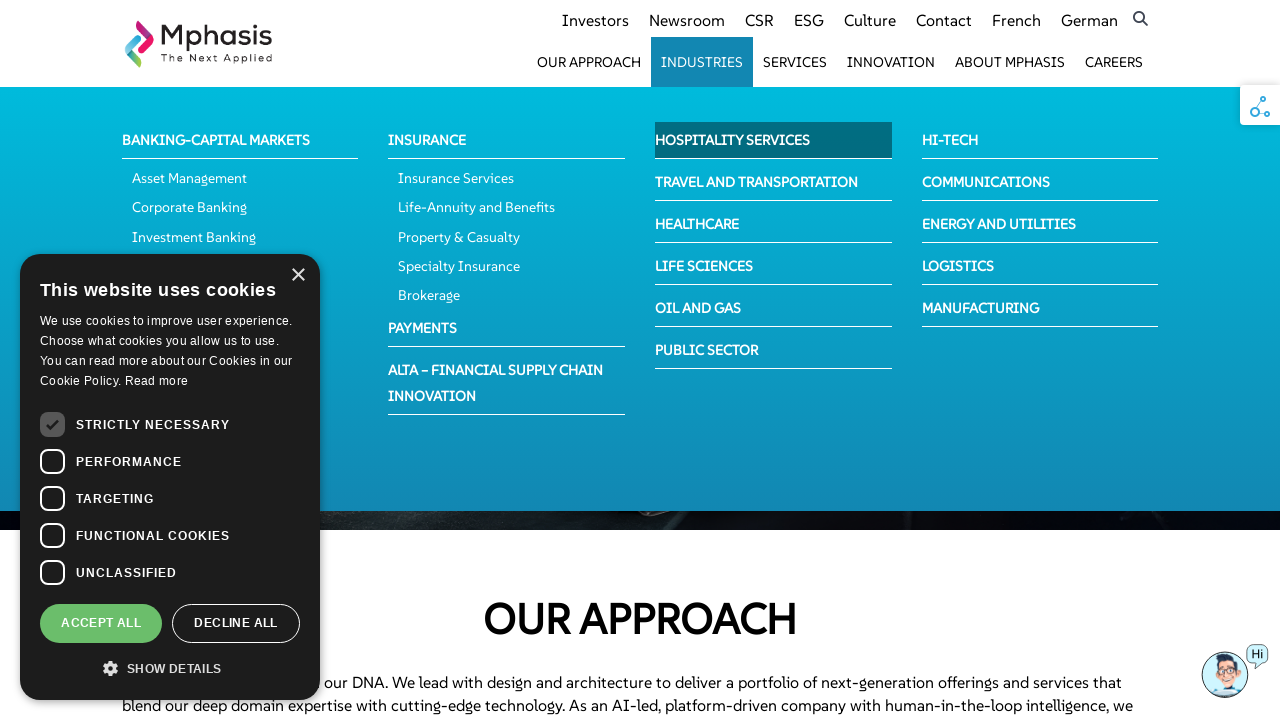

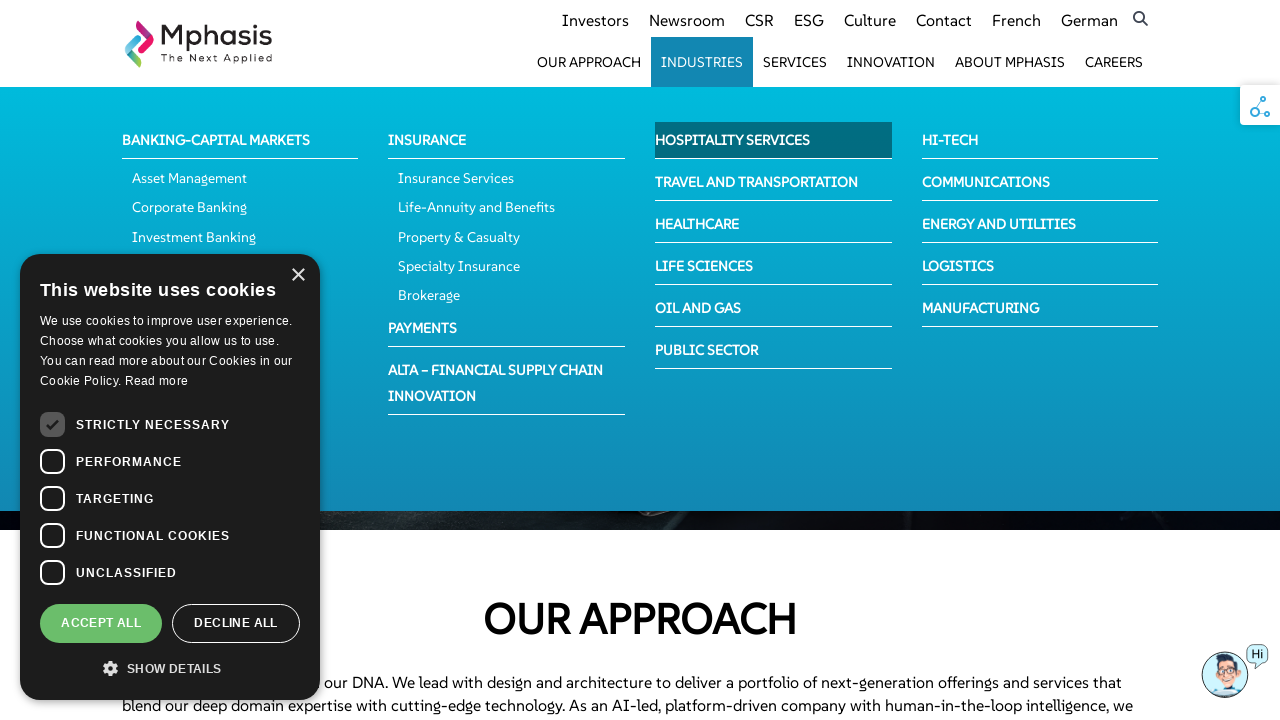